Navigates to Nova Poshta website and verifies the presence of various UI elements using different selector methods

Starting URL: https://novaposhta.ua

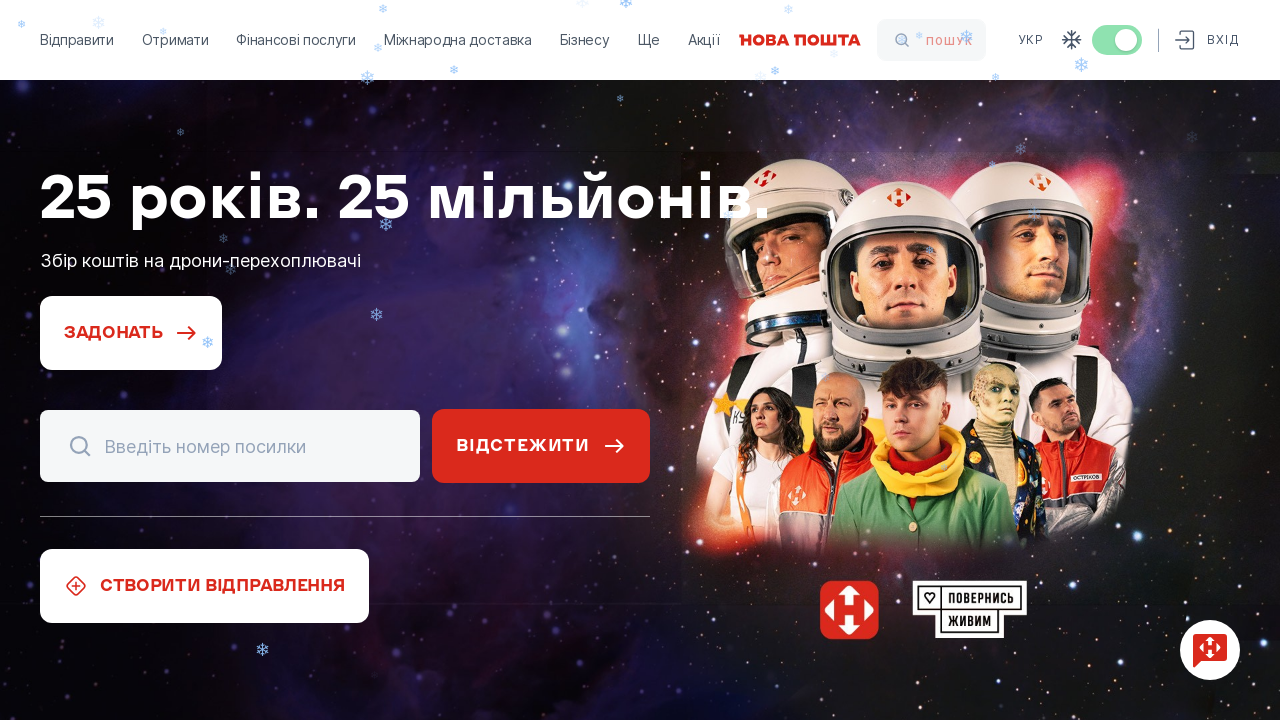

Top menu submenu link selector not found
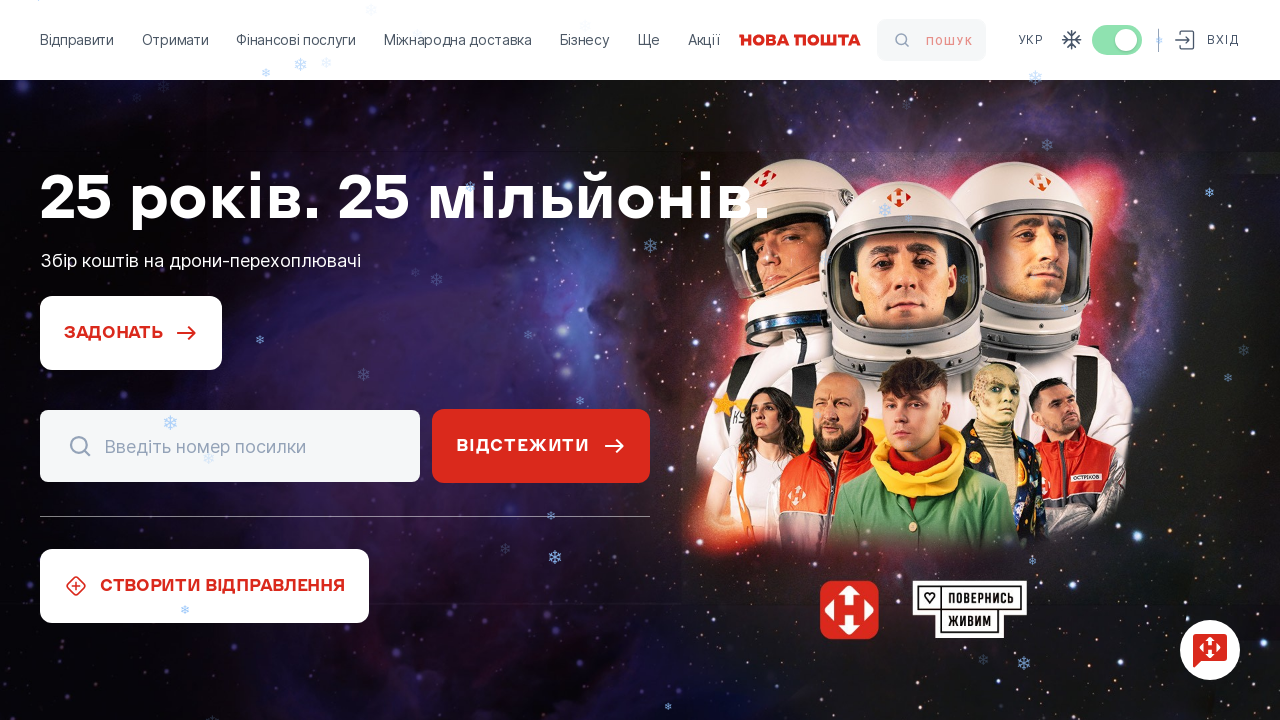

Top menu main link selector not found
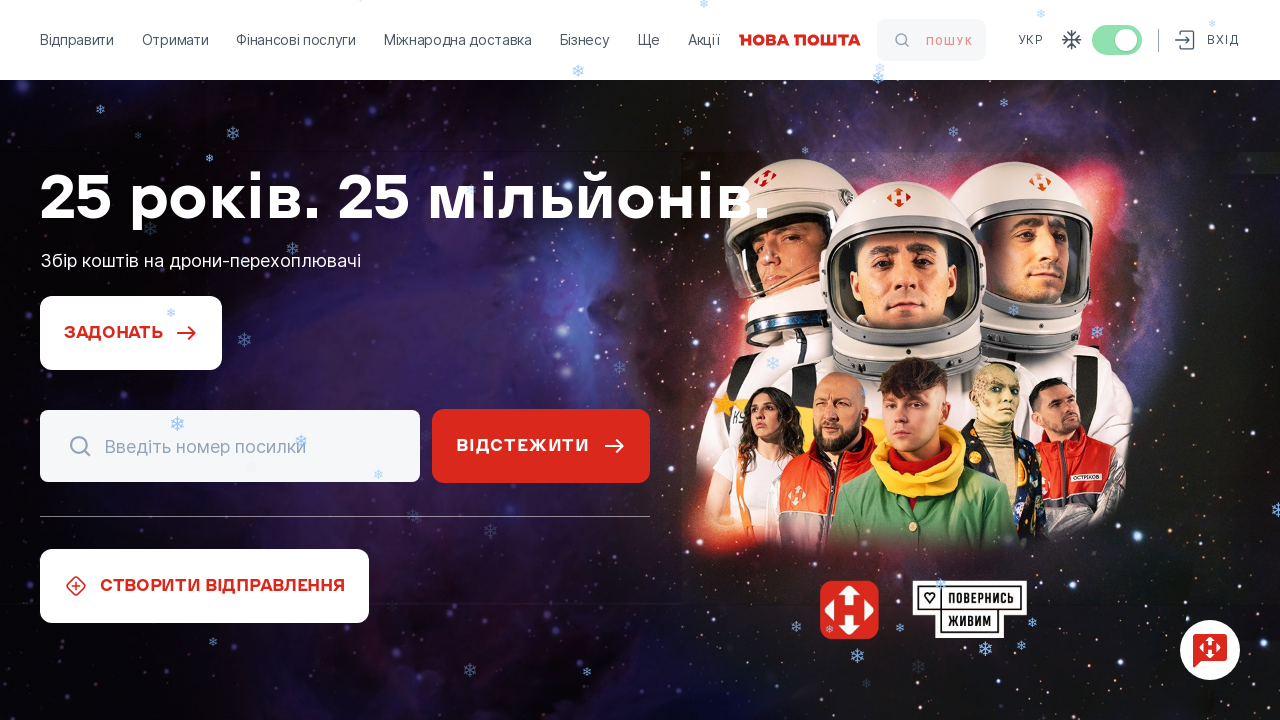

Verified presence of body element
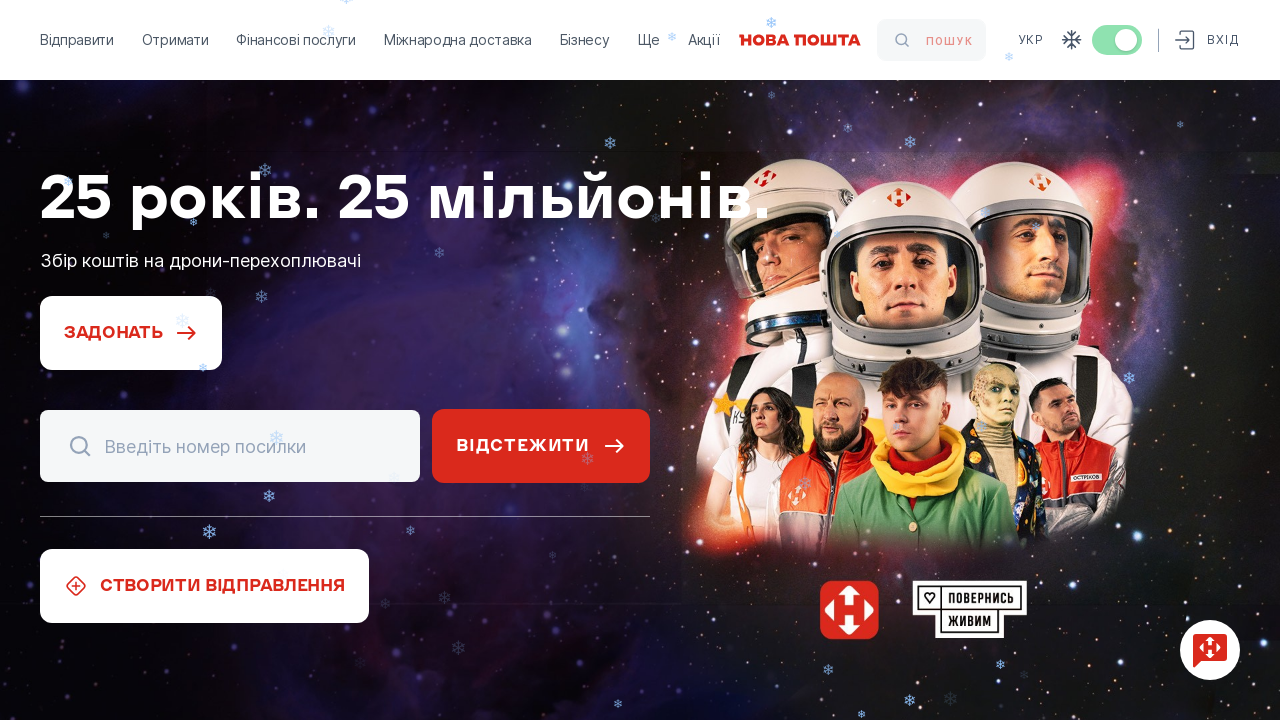

Chat button element selector not found
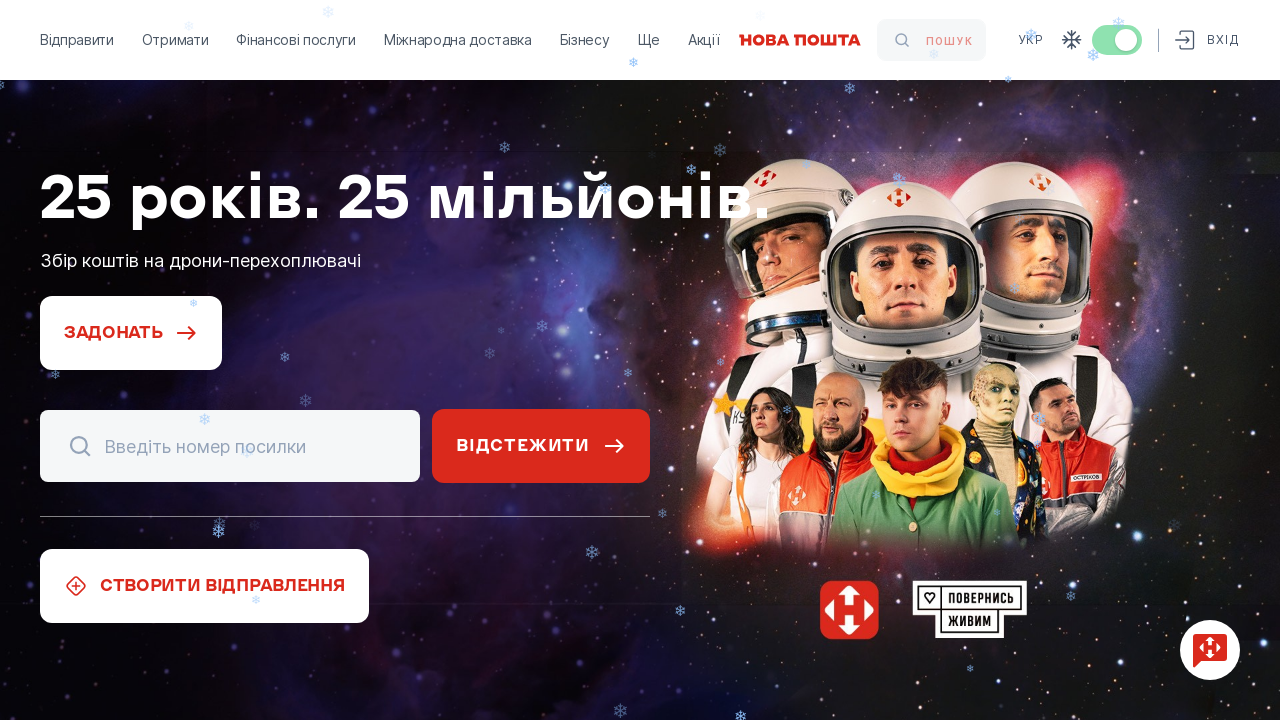

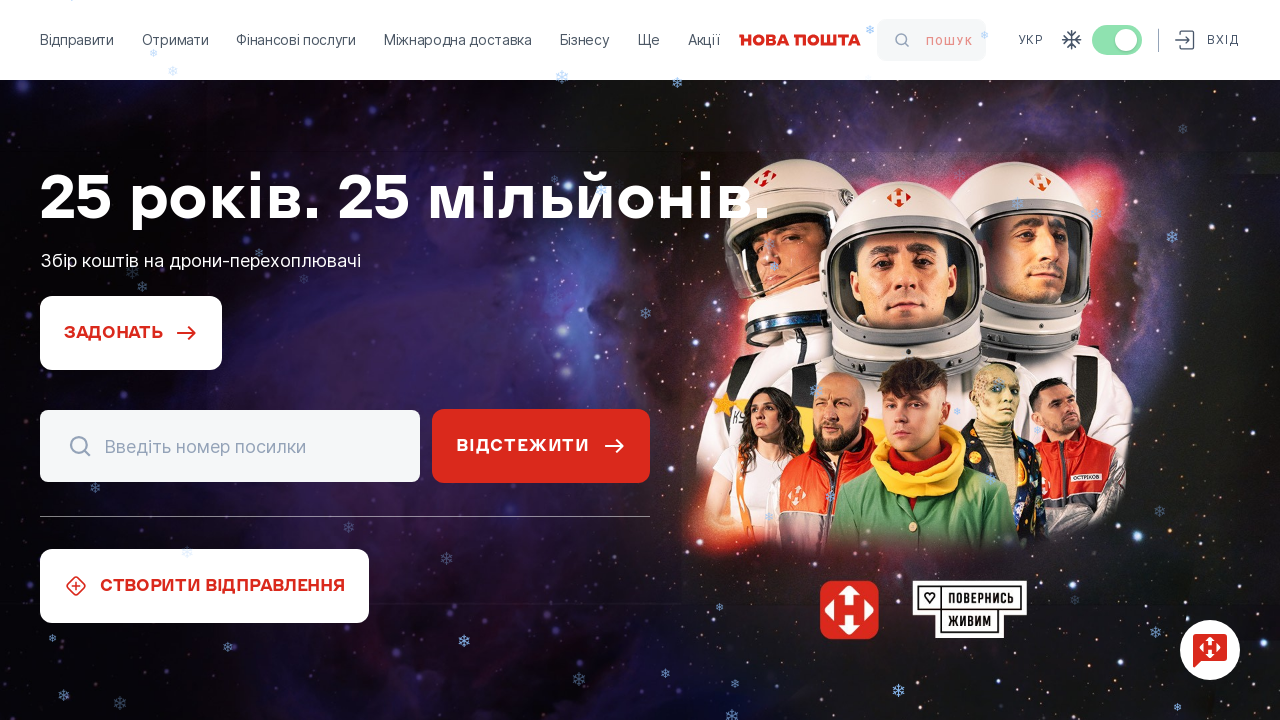